Tests navigation on the Playwright documentation site by clicking the "Get started" link and verifying the URL changes to the intro page.

Starting URL: https://playwright.dev/

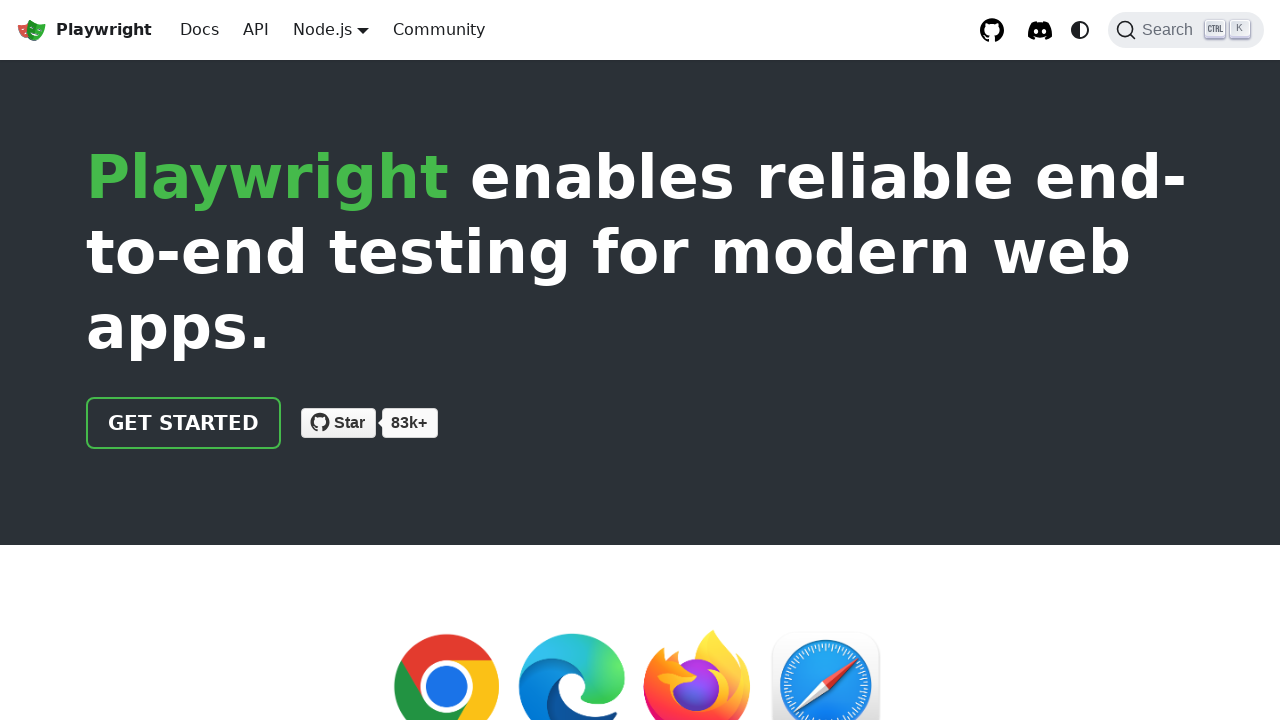

Clicked the 'Get started' link at (184, 423) on internal:role=link[name="Get started"i]
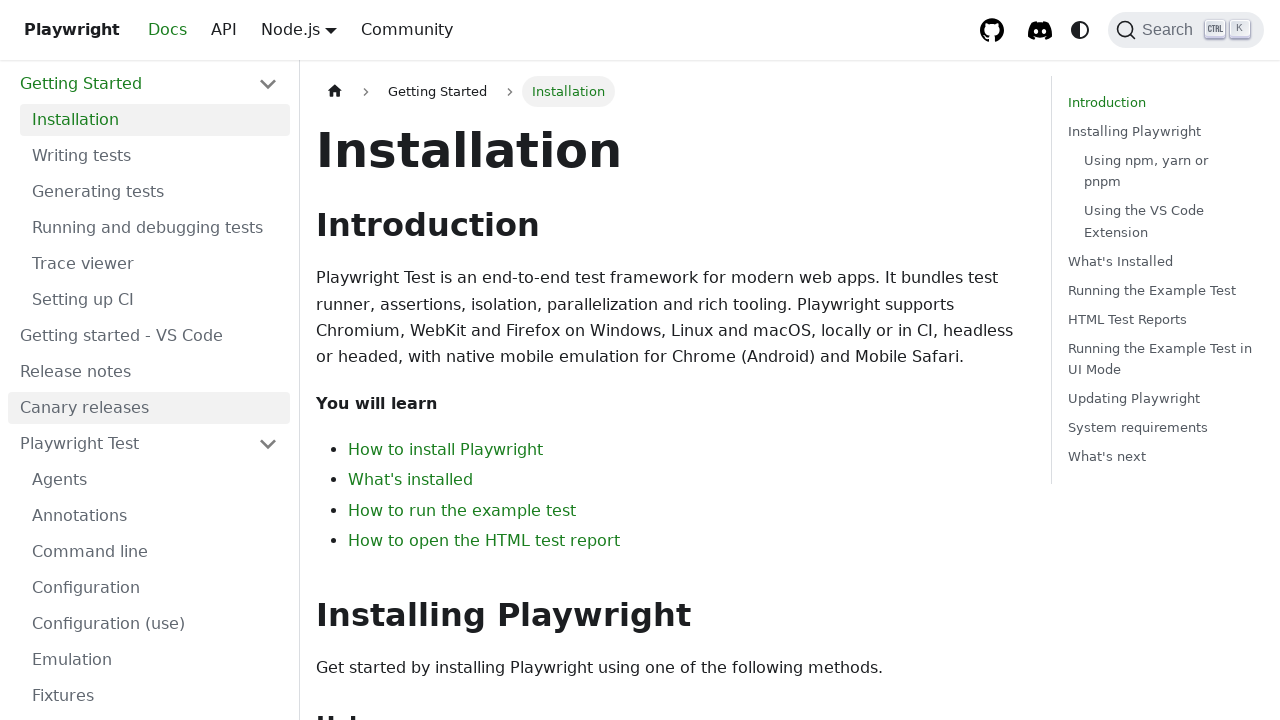

Navigation to intro page completed, URL verified
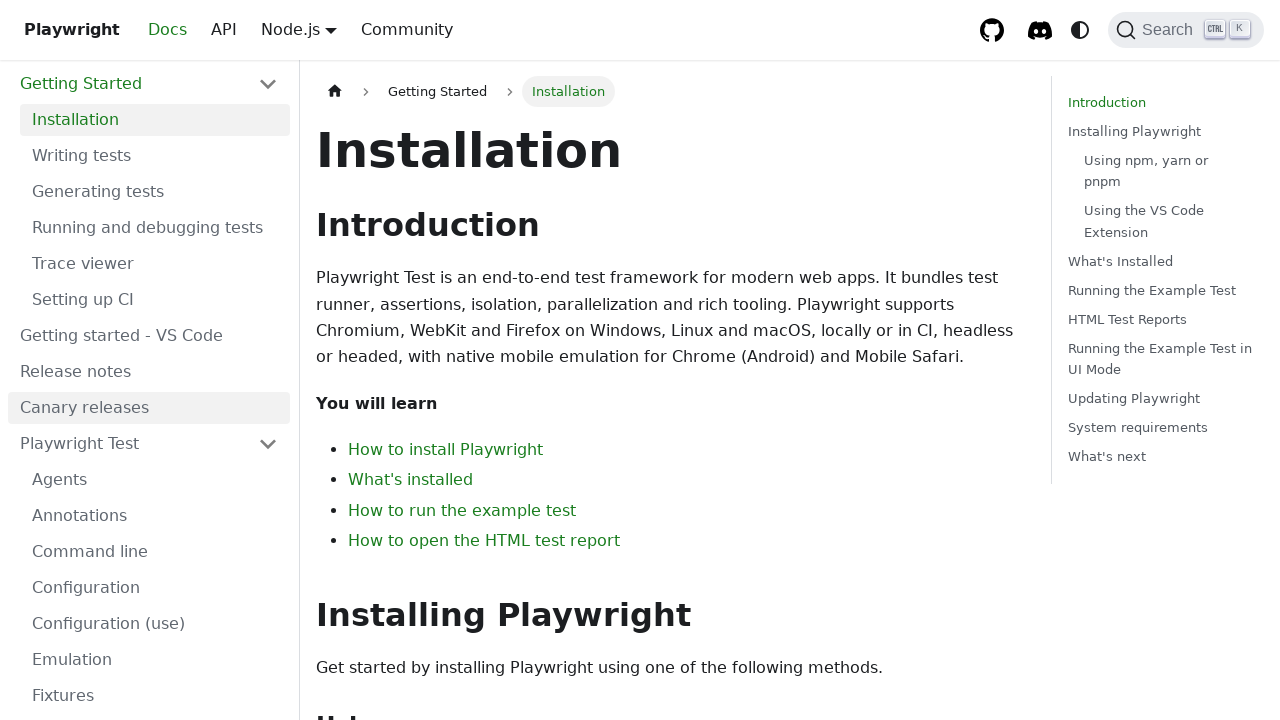

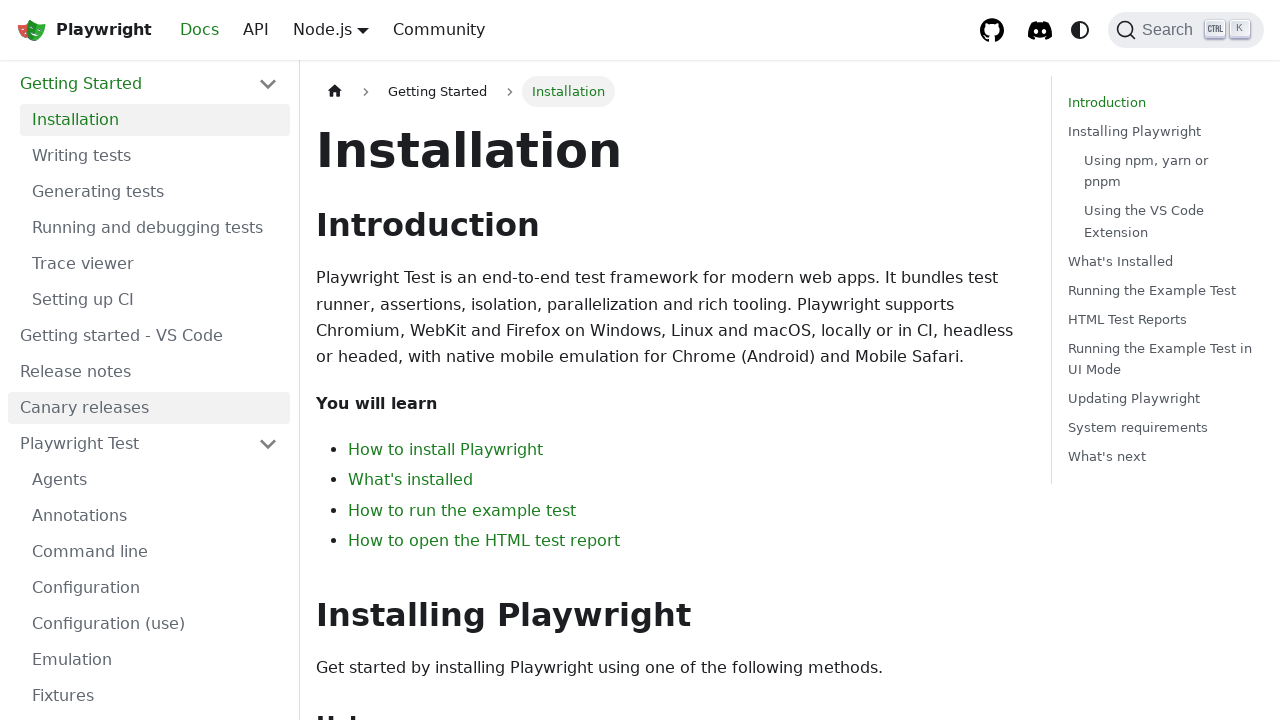